Tests the Python.org search functionality by entering a search query and verifying results are returned

Starting URL: http://www.python.org

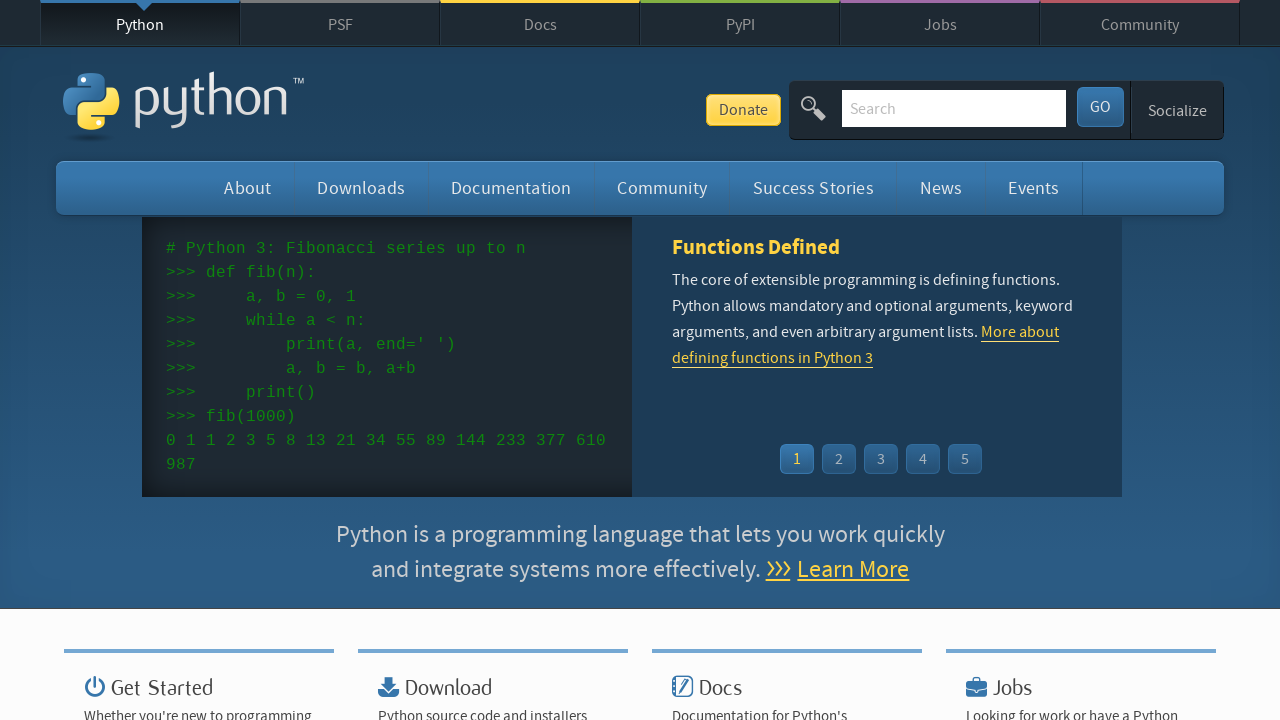

Verified 'Python' is in page title
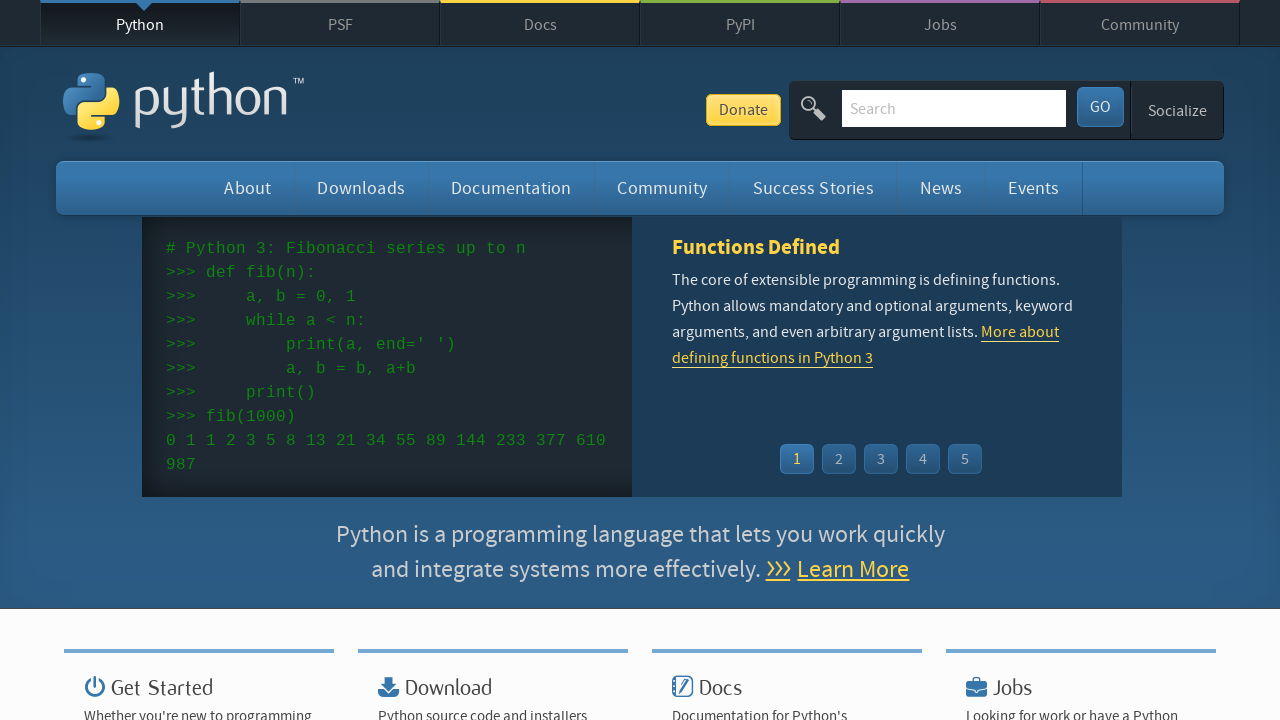

Filled search box with 'pycon' on input[name='q']
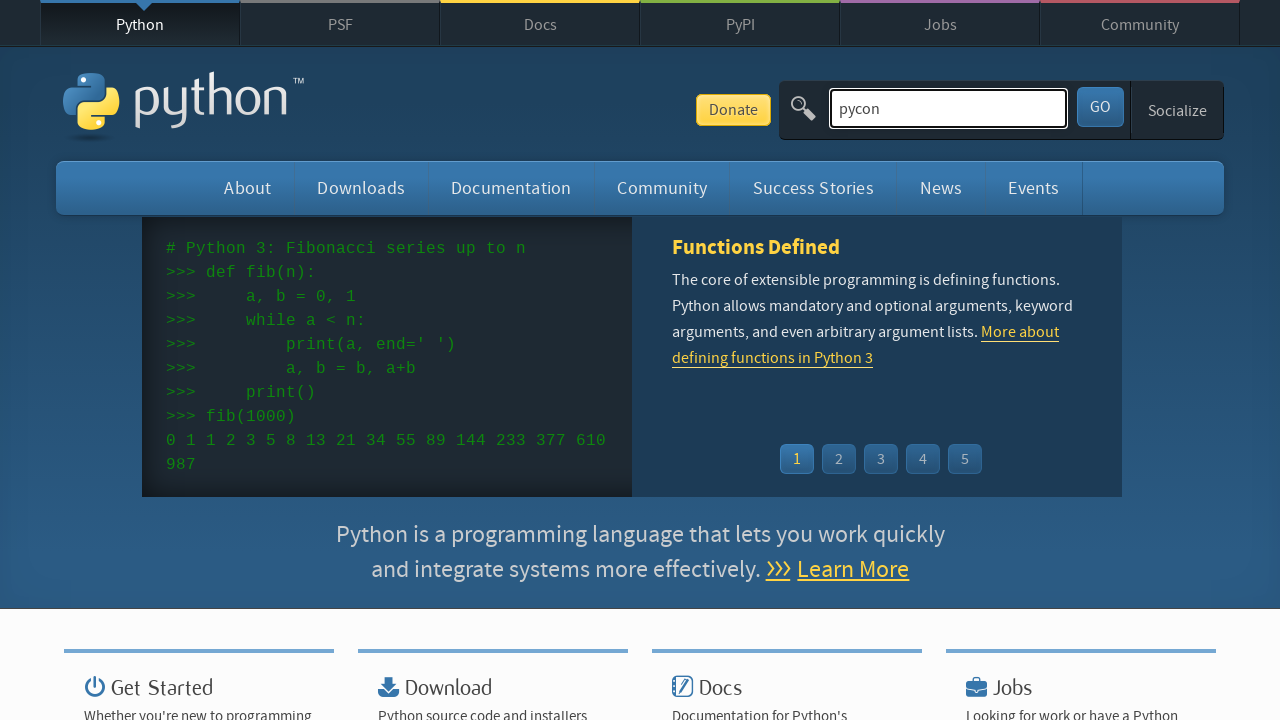

Pressed Enter to submit search query on input[name='q']
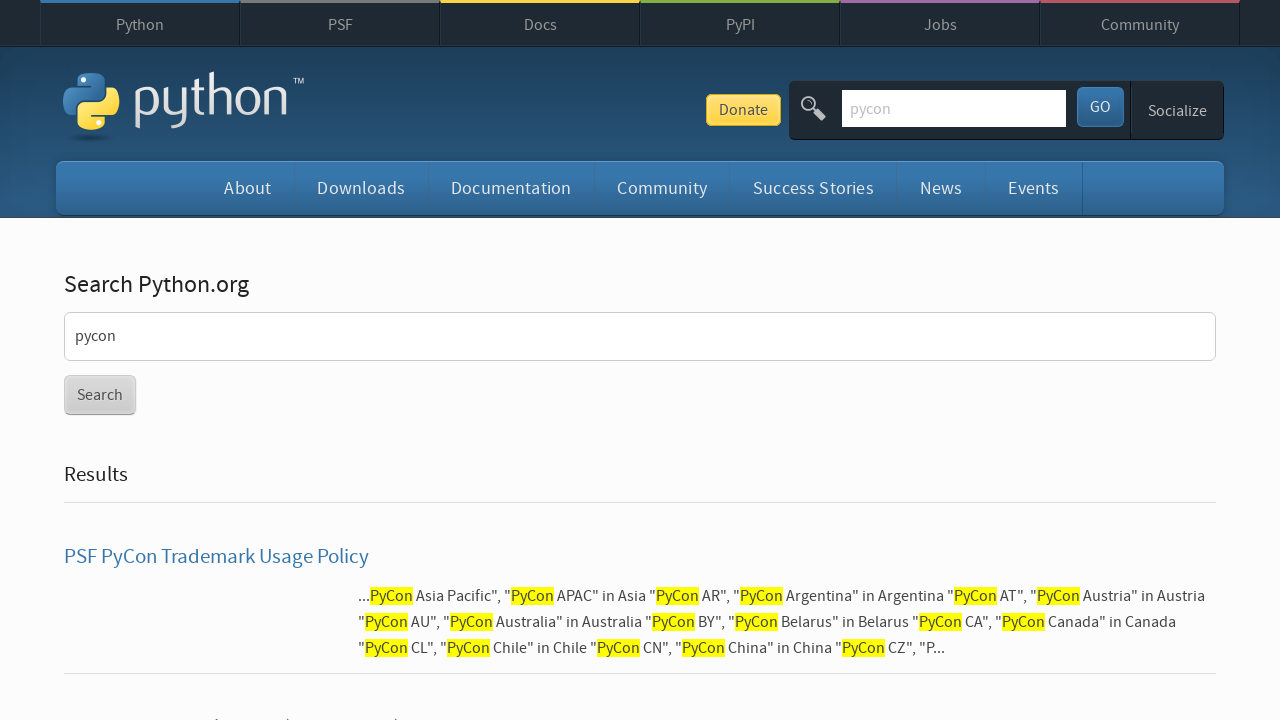

Waited for network idle - page fully loaded
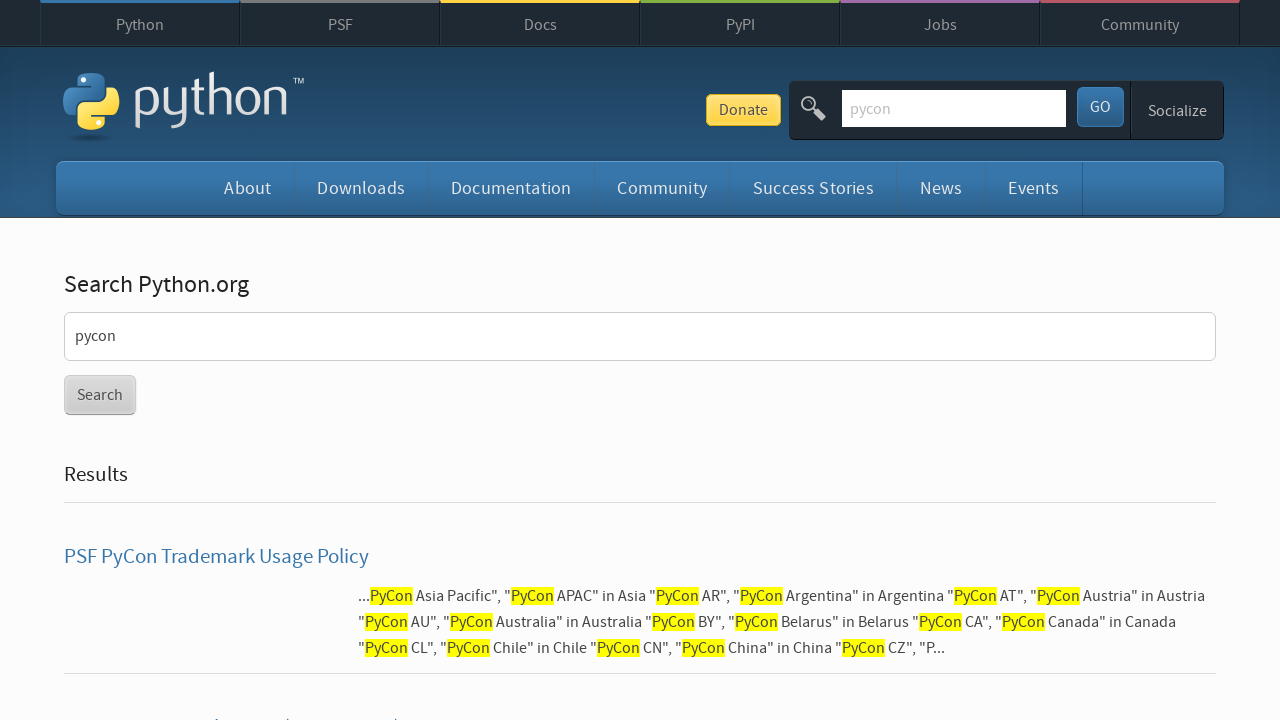

Verified search results were returned (no 'No results found' message)
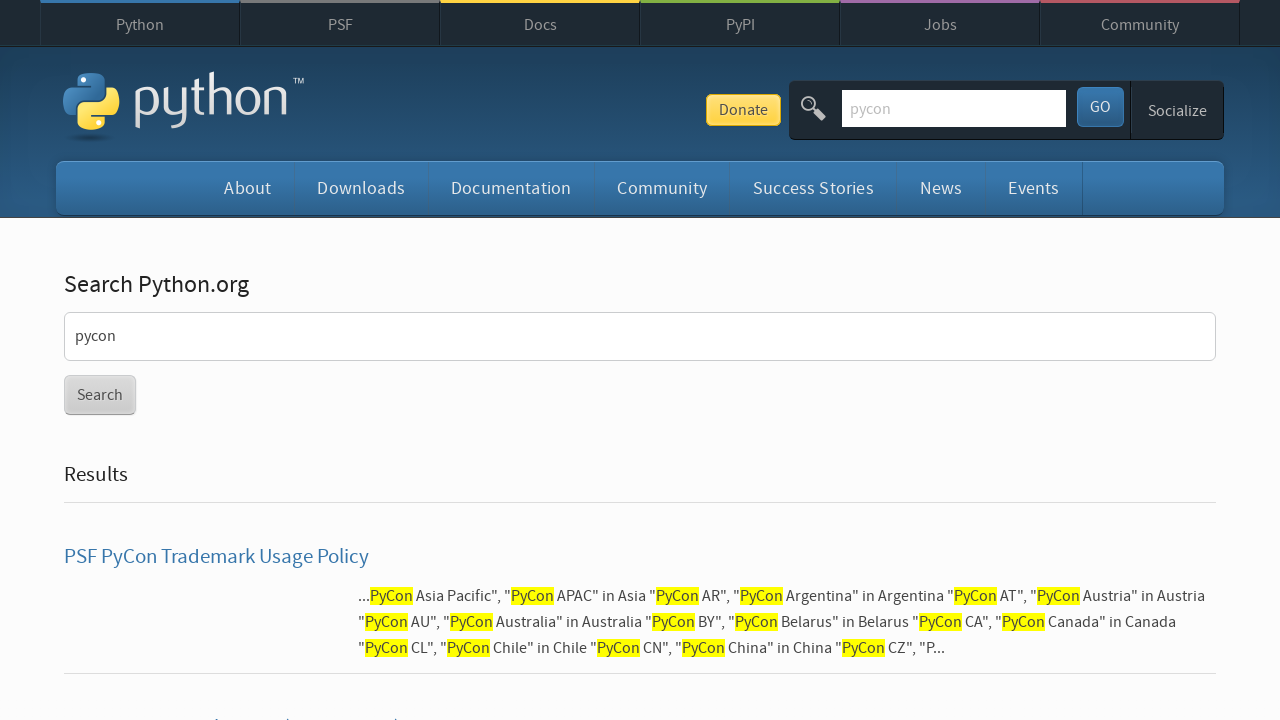

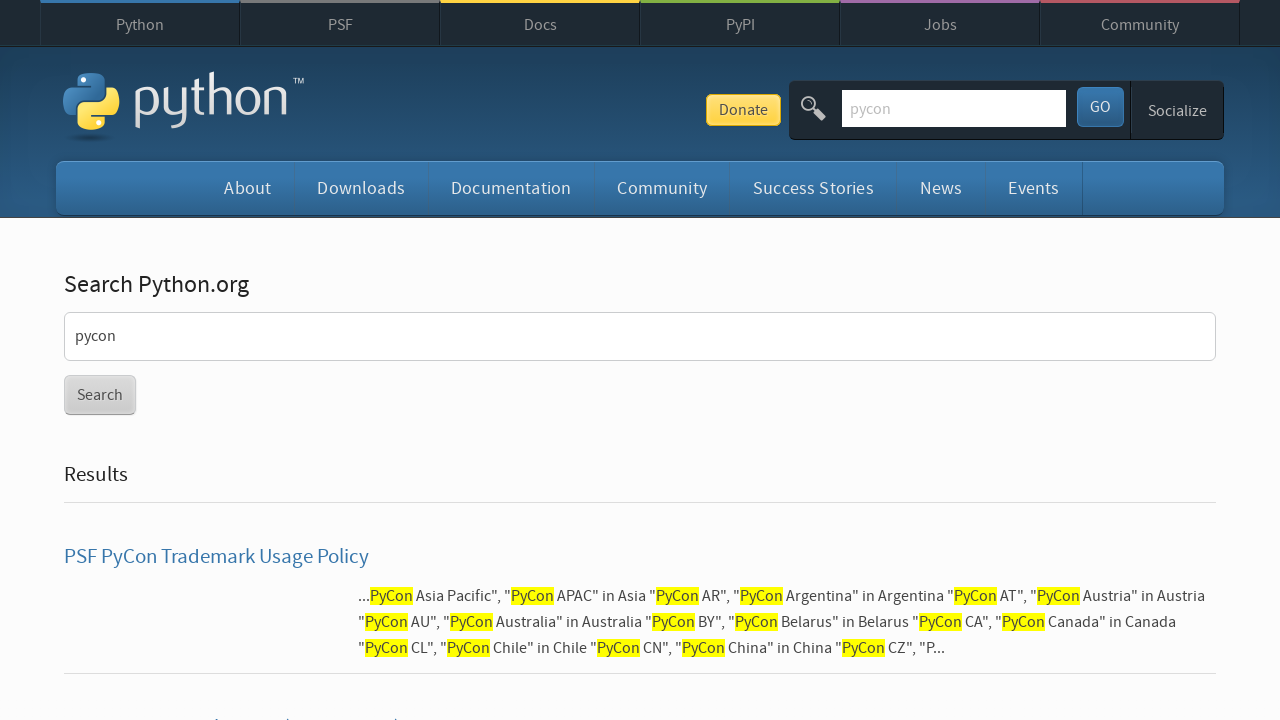